Tests contact form validation with valid name, email, and message but missing telephone field.

Starting URL: https://removalsorpington.co.uk/

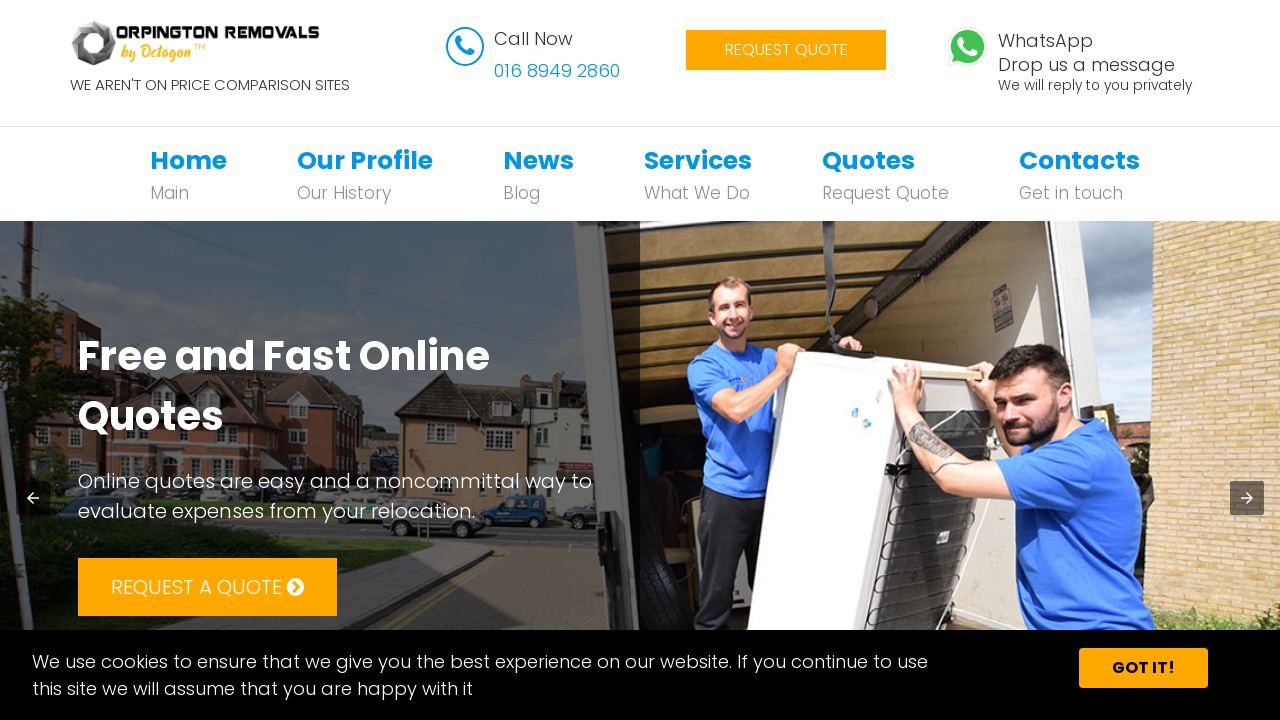

Clicked on Contacts navigation link at (1080, 160) on xpath=//*[@id='bs-example-navbar-collapse-1']/ul/li[6]/a
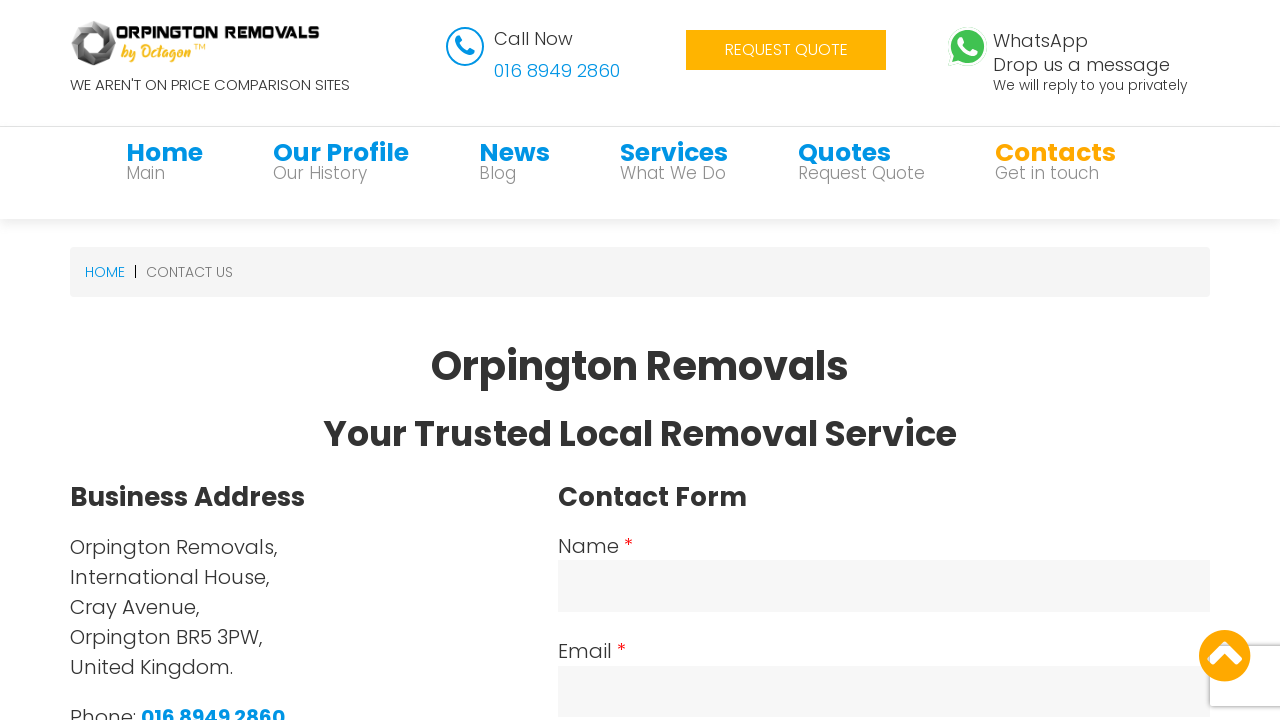

Scrolled to name field
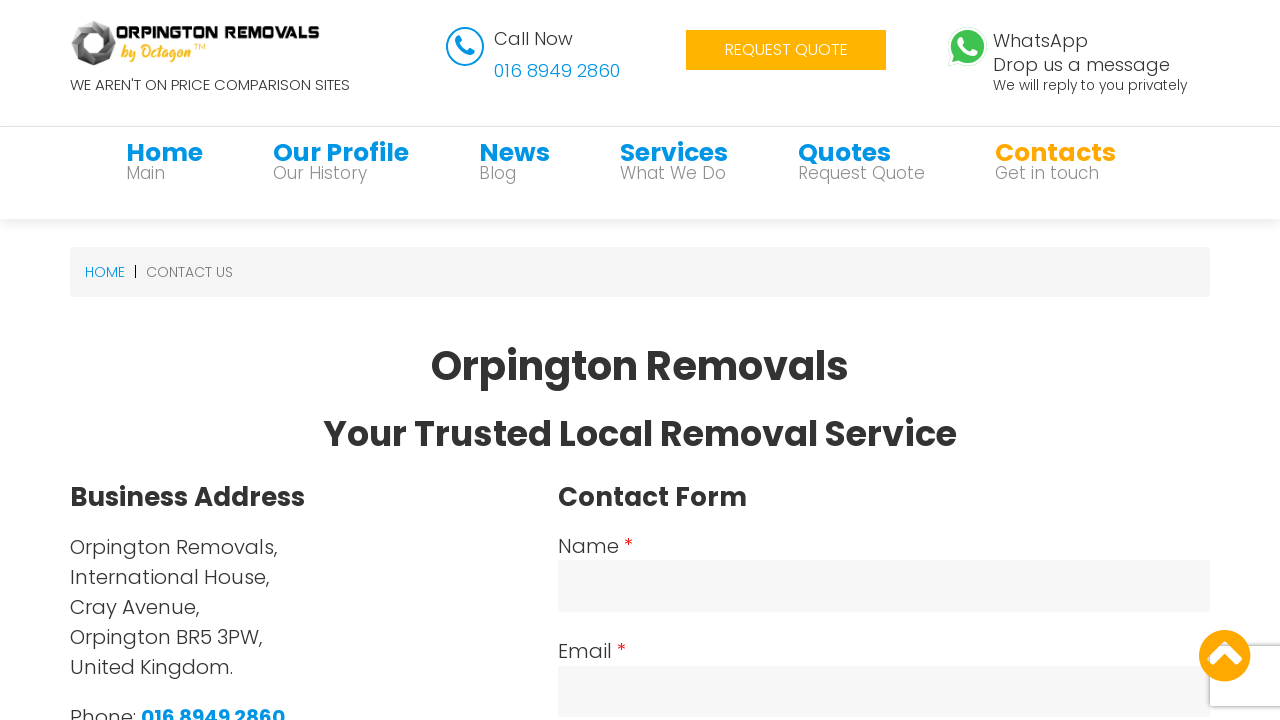

Filled name field with 'David' on #name
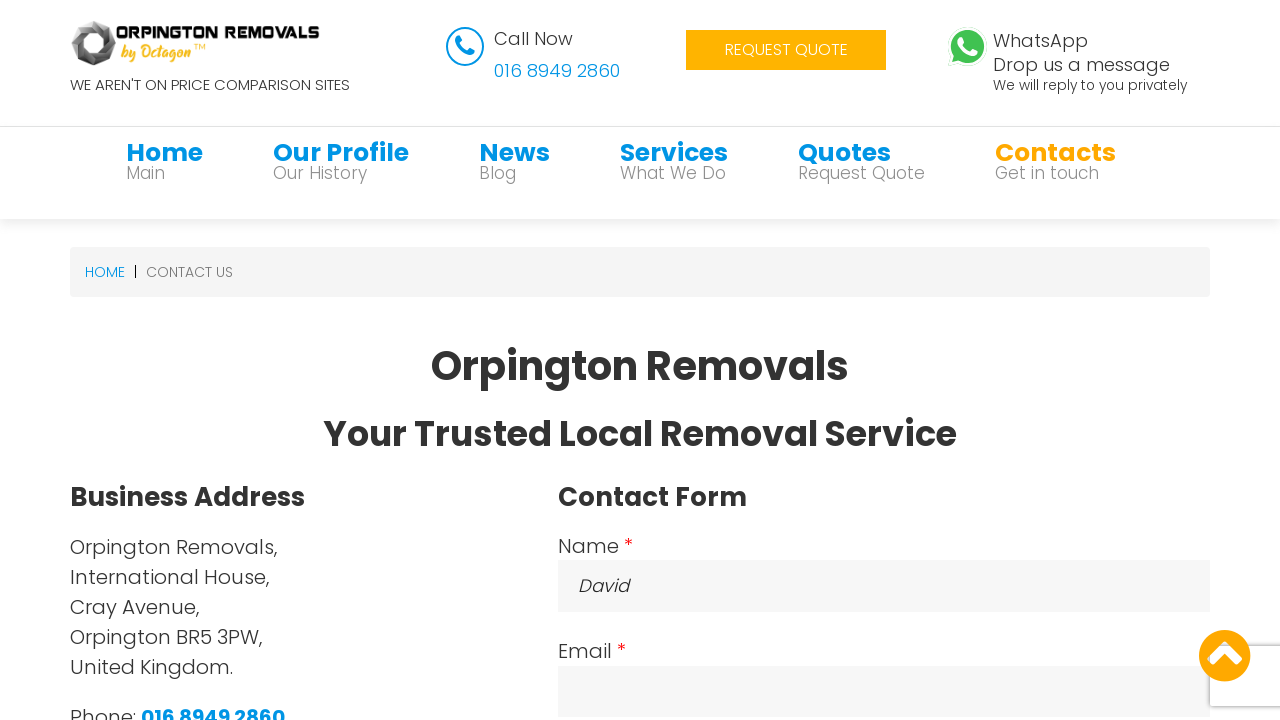

Filled email field with 'andrewsdaniel049@gmail.co' on #email
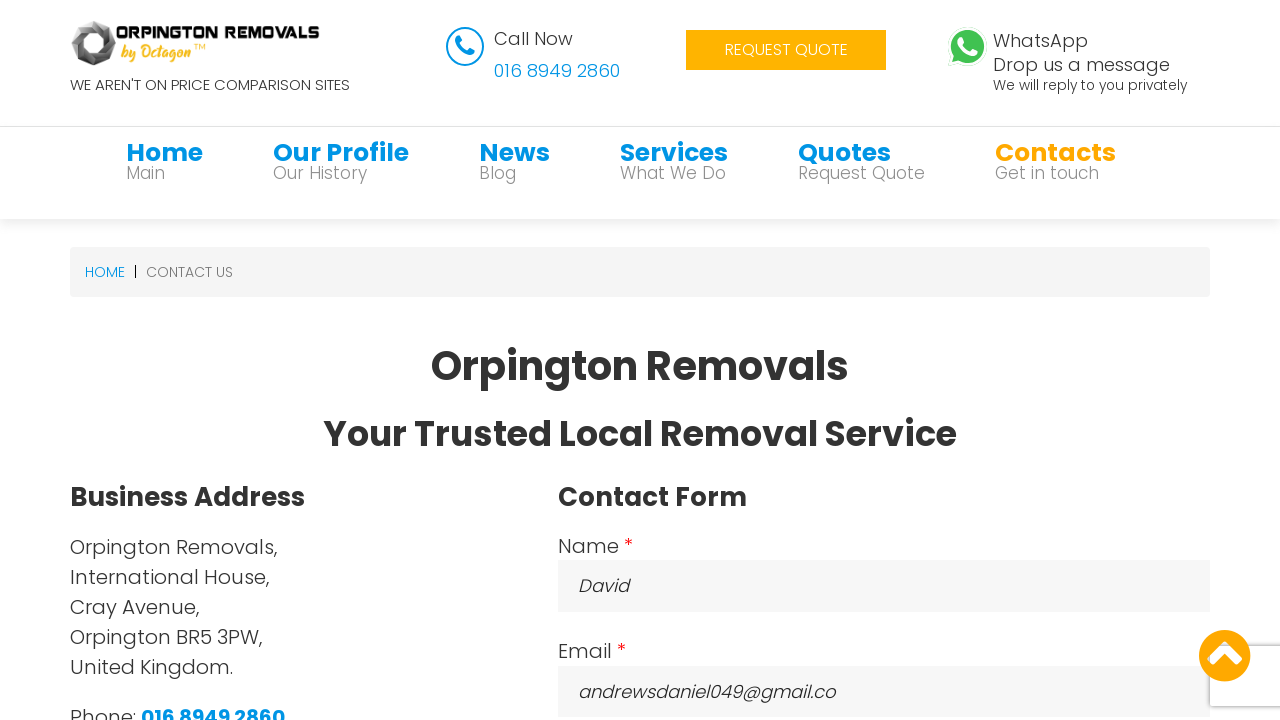

Left telephone field empty on #telephone
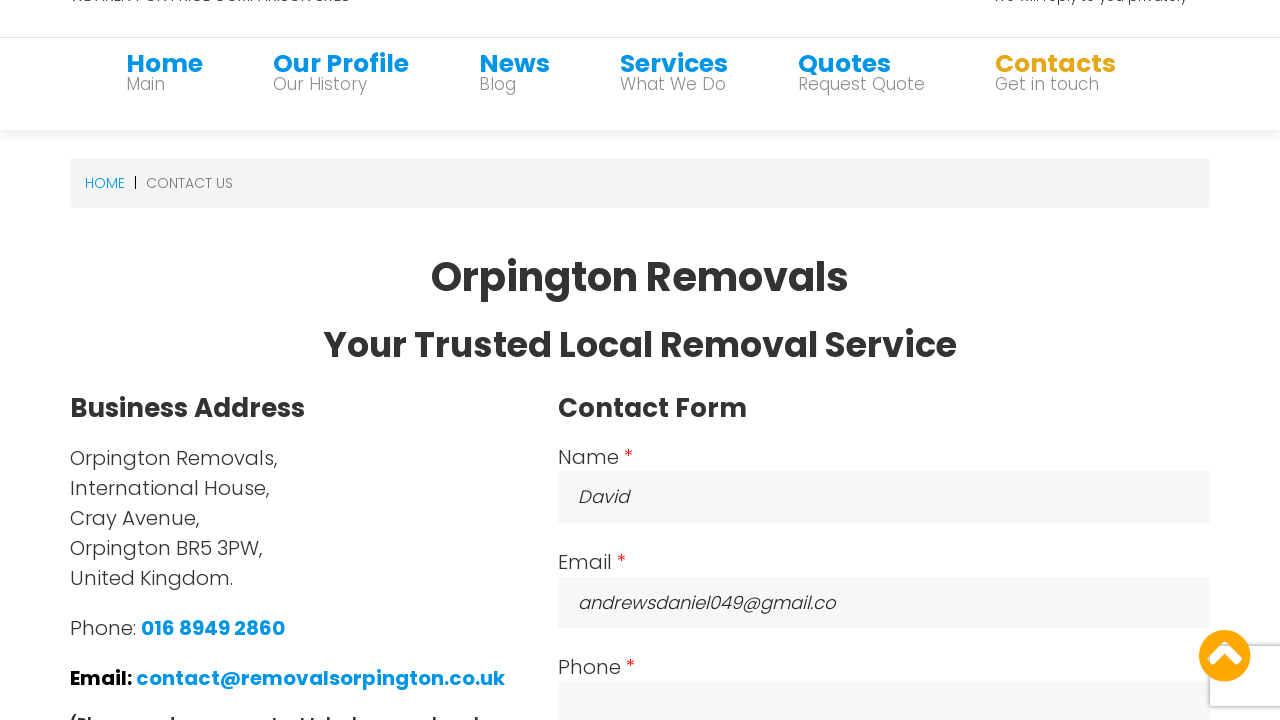

Filled message field with ' Hey, Any one can assist me' on #message
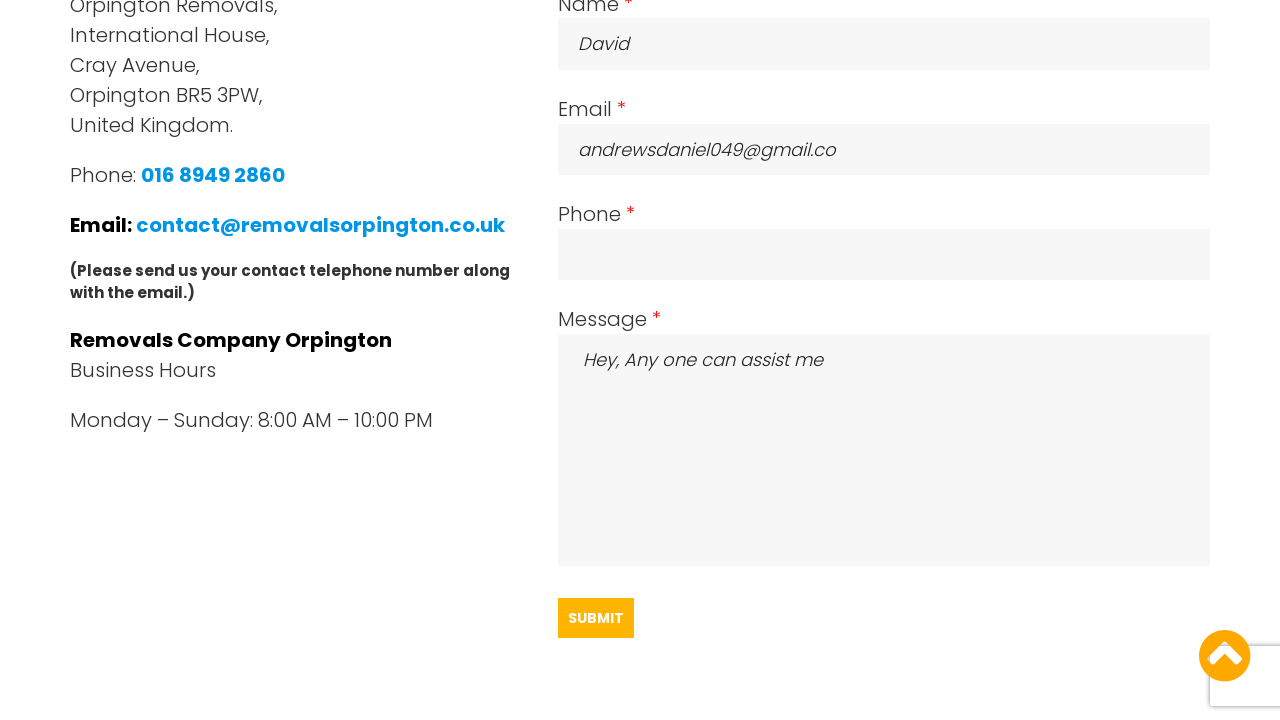

Clicked submit button to validate form with missing telephone field at (596, 618) on #submitContact
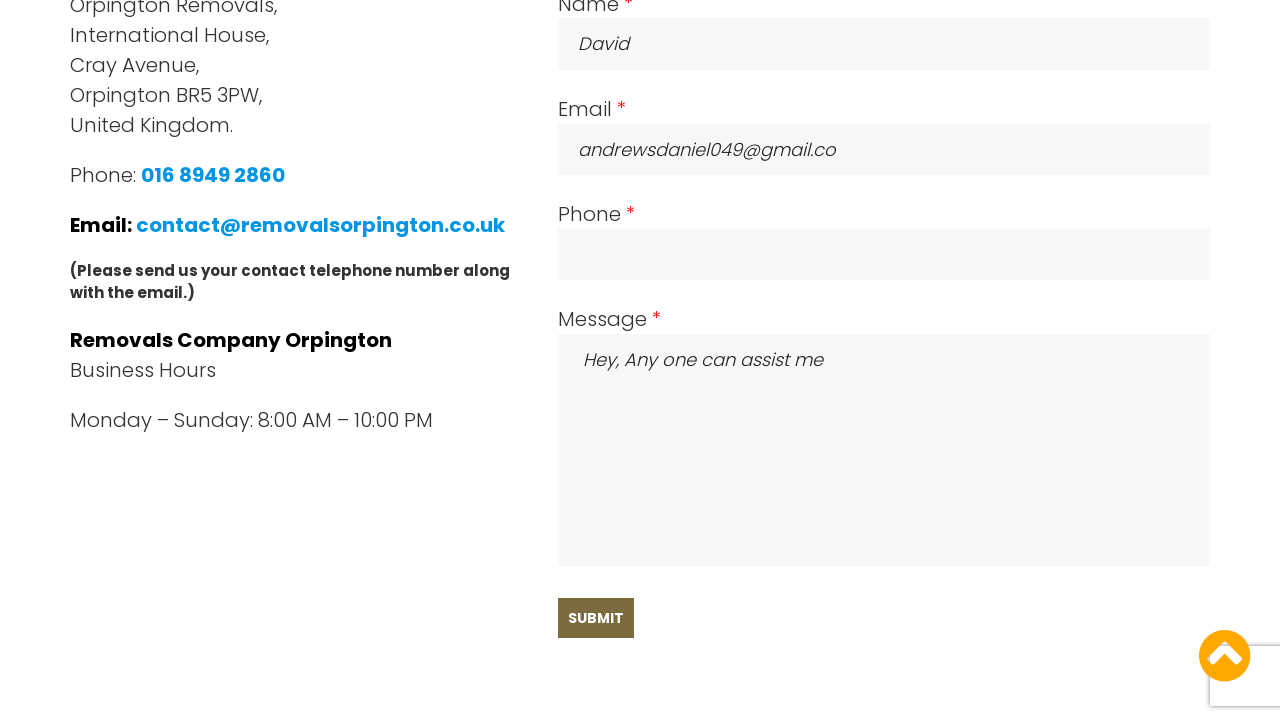

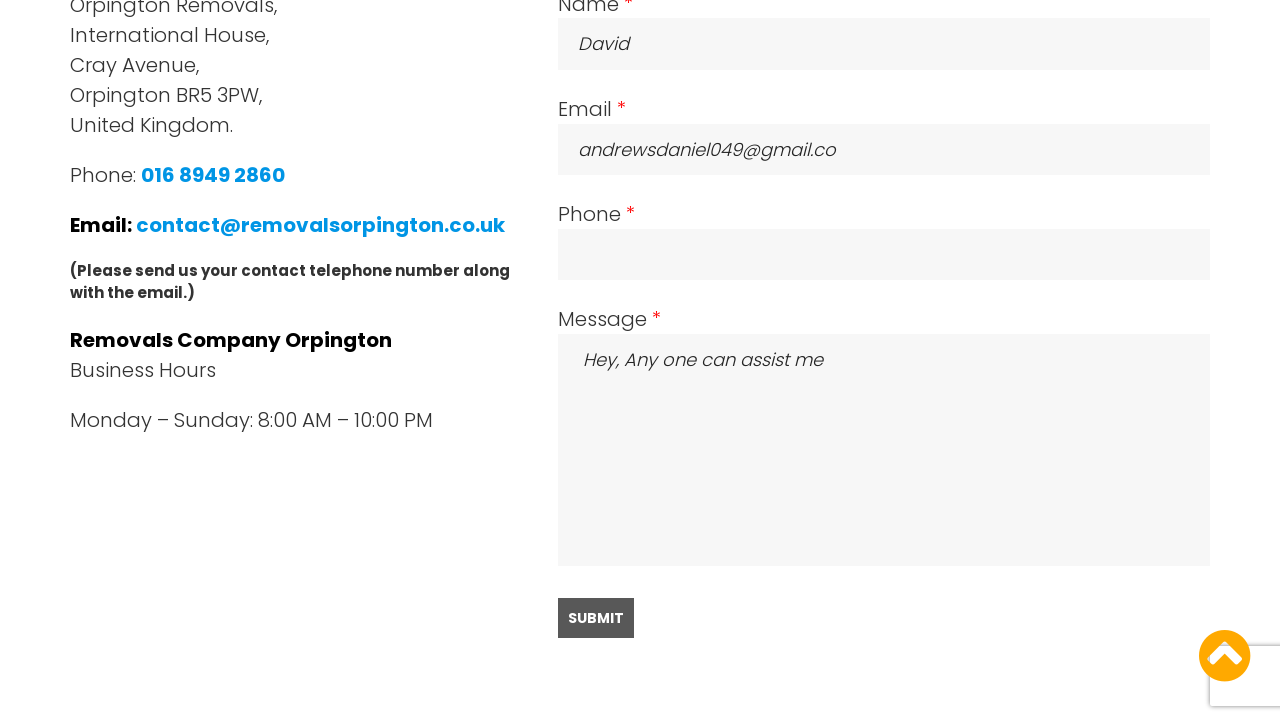